Opens the WebdriverIO homepage and waits for the page to load

Starting URL: https://webdriver.io/

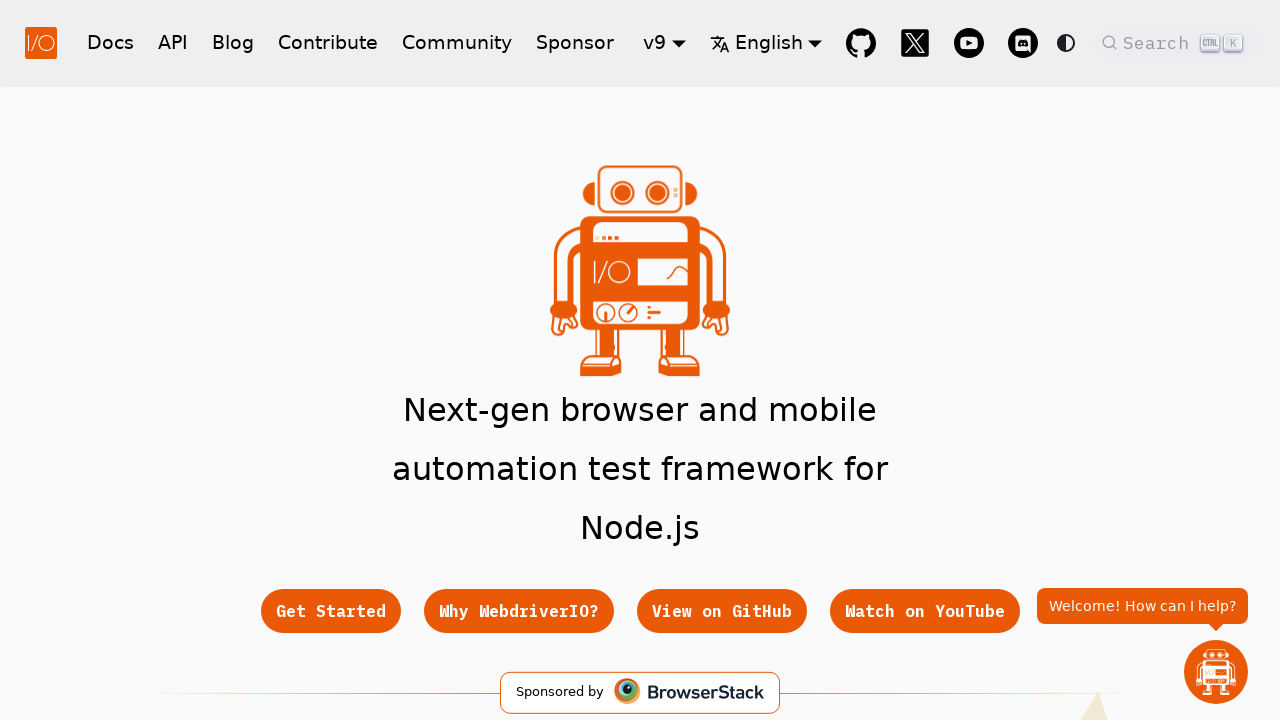

WebdriverIO homepage loaded and network idle
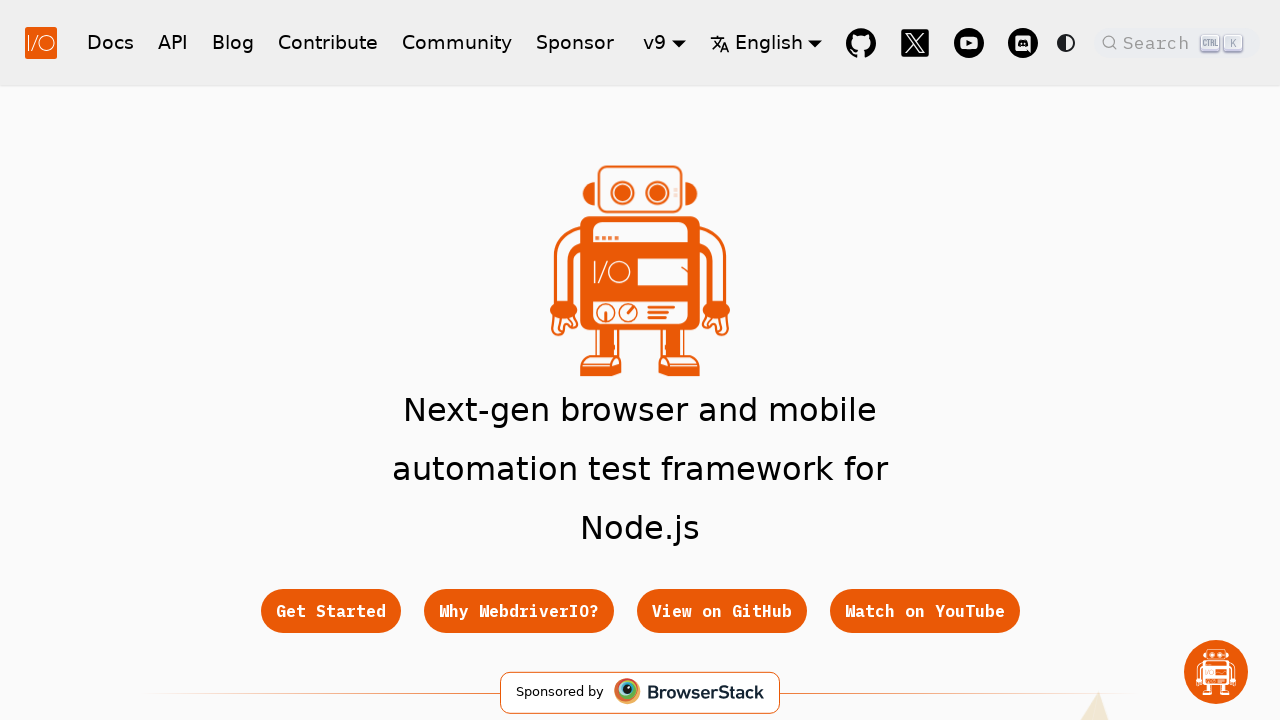

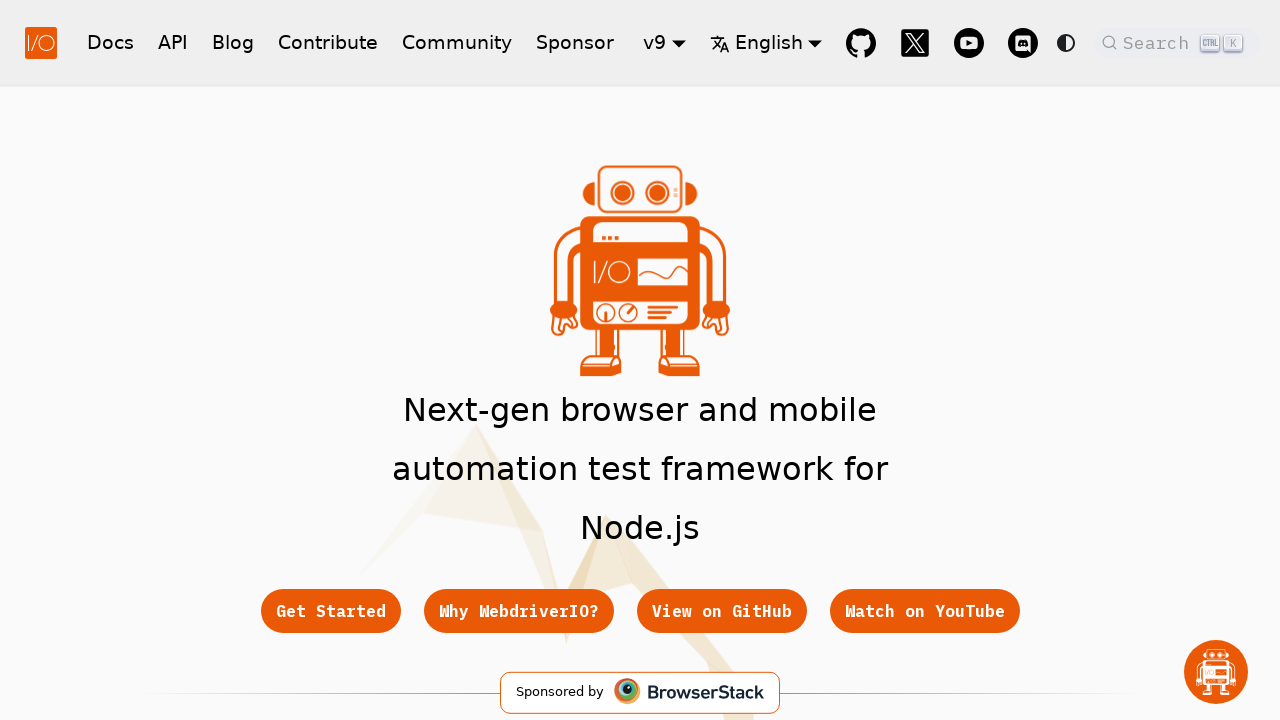